Tests a registration form by filling in first name, last name, and email fields, then submitting the form and verifying successful registration message

Starting URL: http://suninjuly.github.io/registration1.html

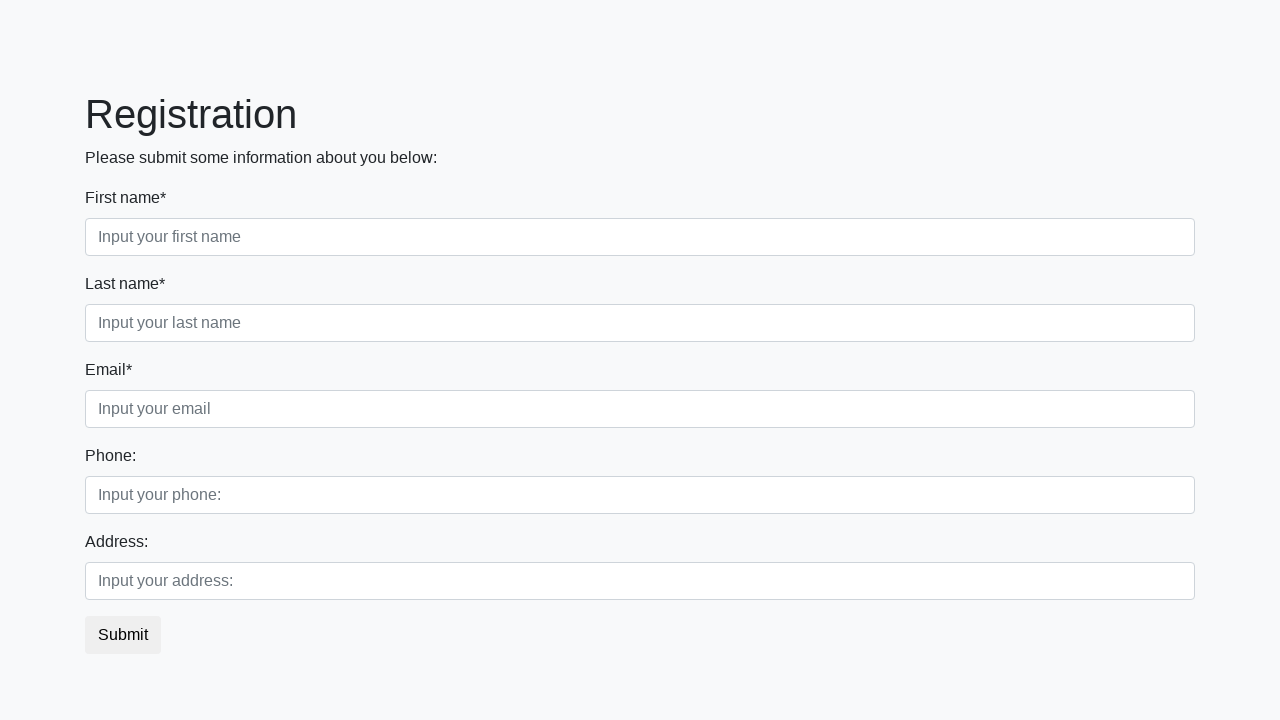

Navigated to registration form page
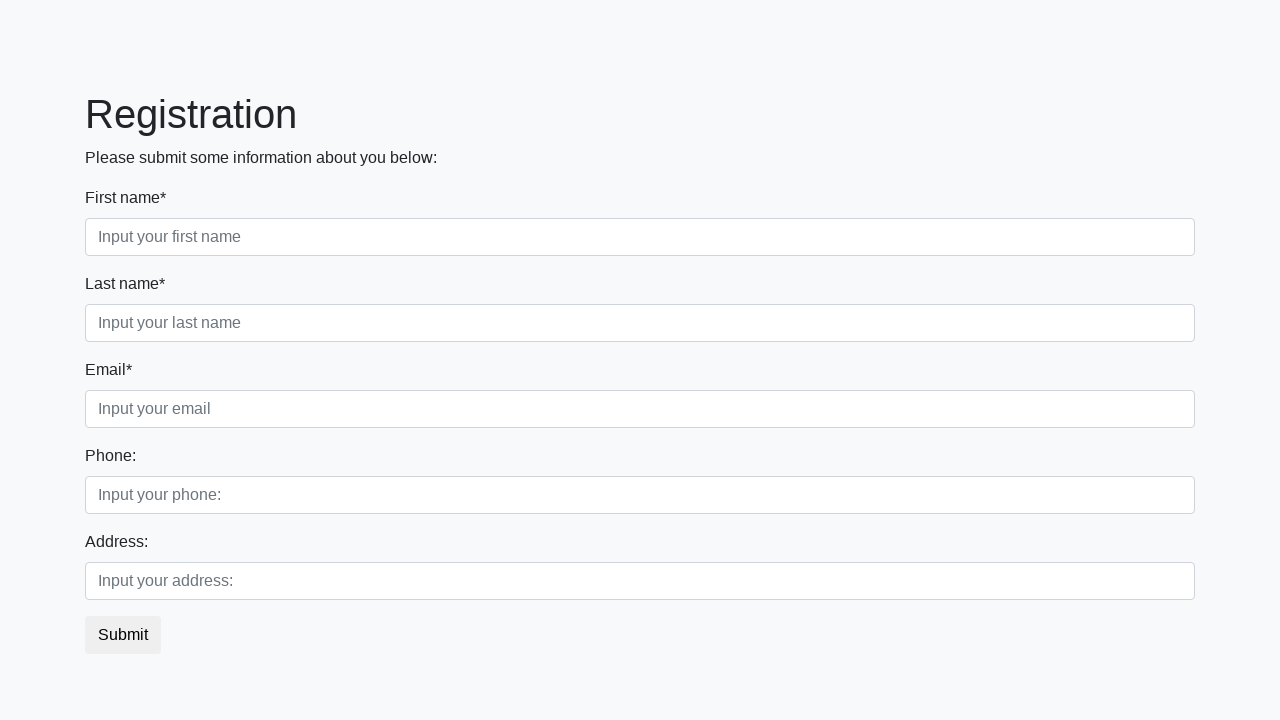

Filled in first name field with 'Ivan' on .first_block .first
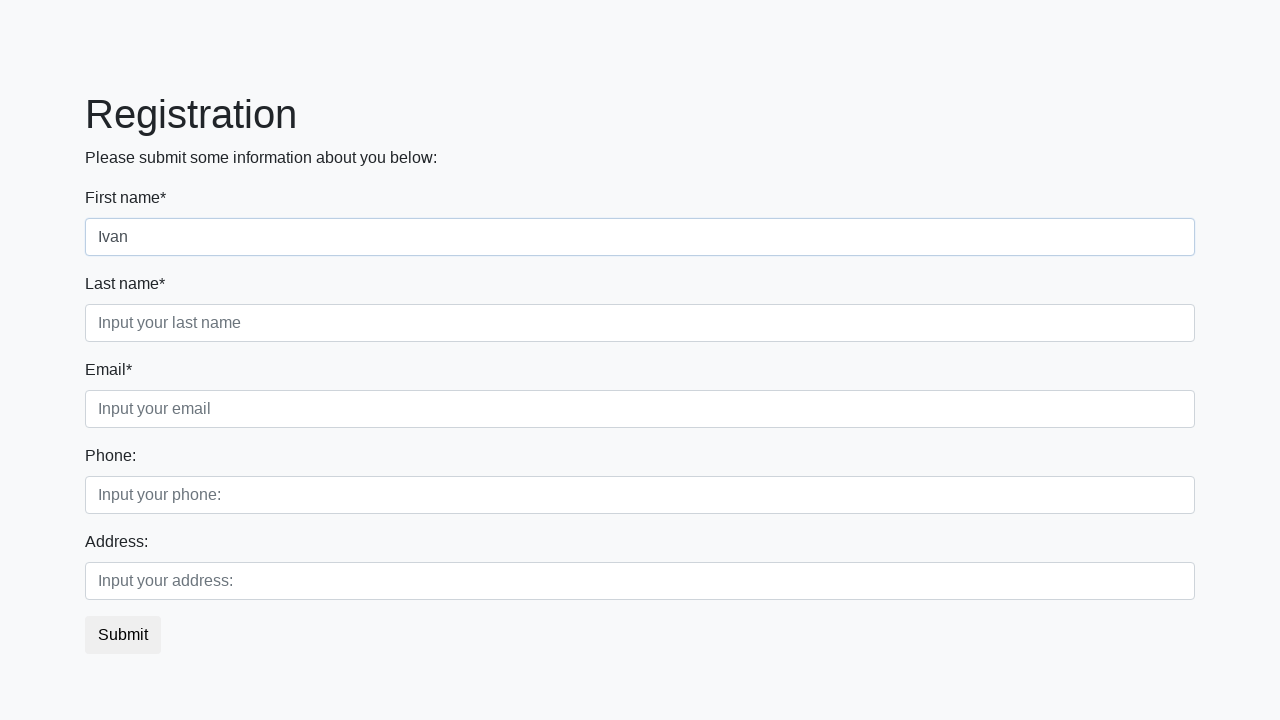

Filled in last name field with 'Petrov' on .first_block .second
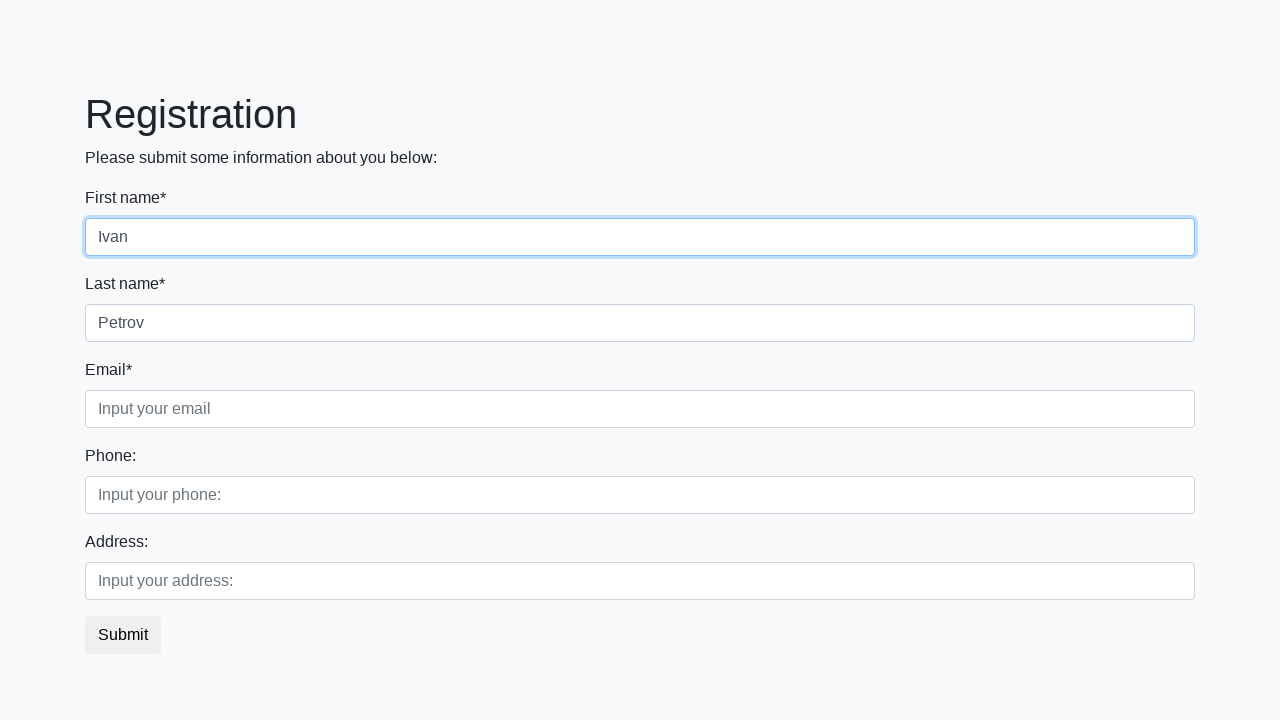

Filled in email field with 'any@email.ru' on .first_block .third
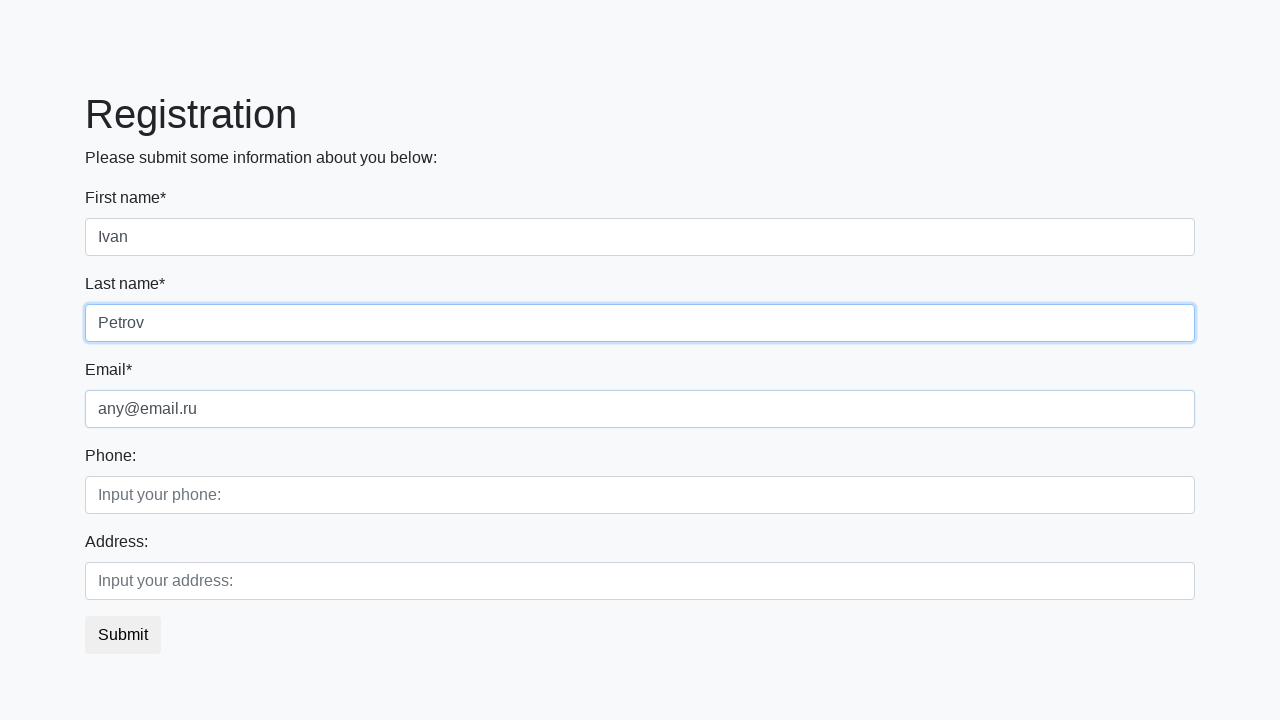

Clicked submit button to register at (123, 635) on button.btn
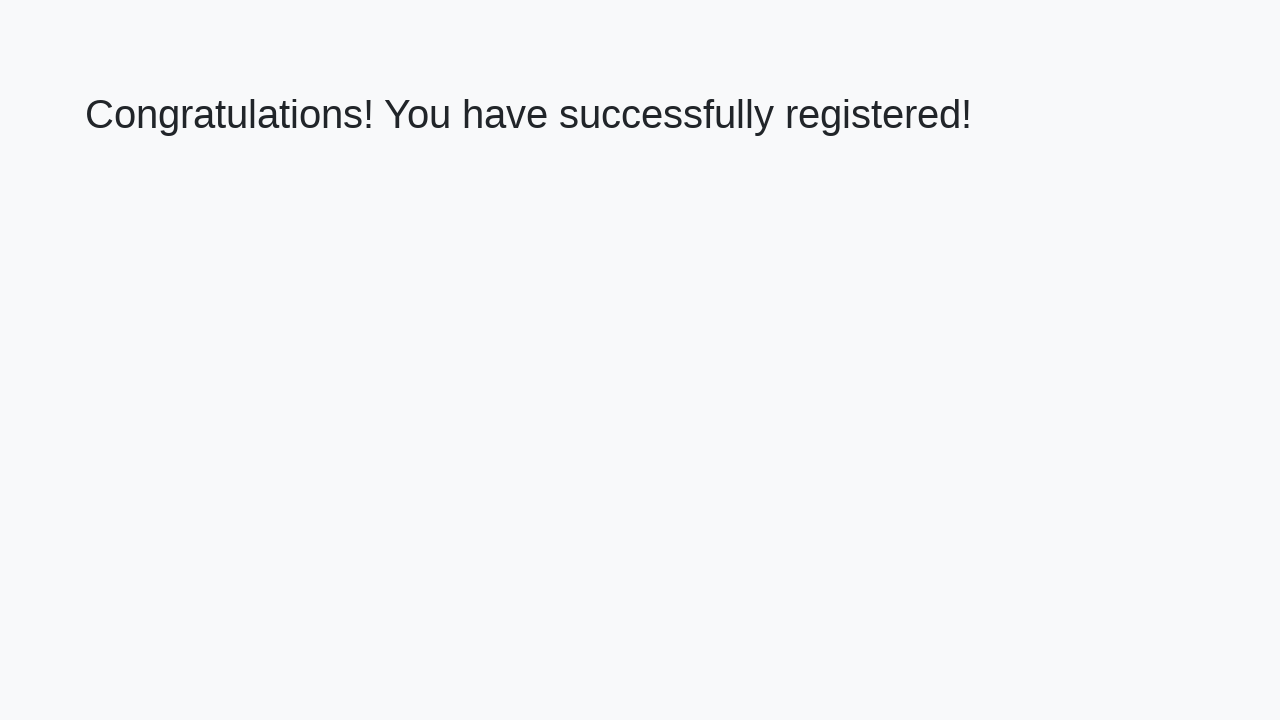

Success message heading loaded
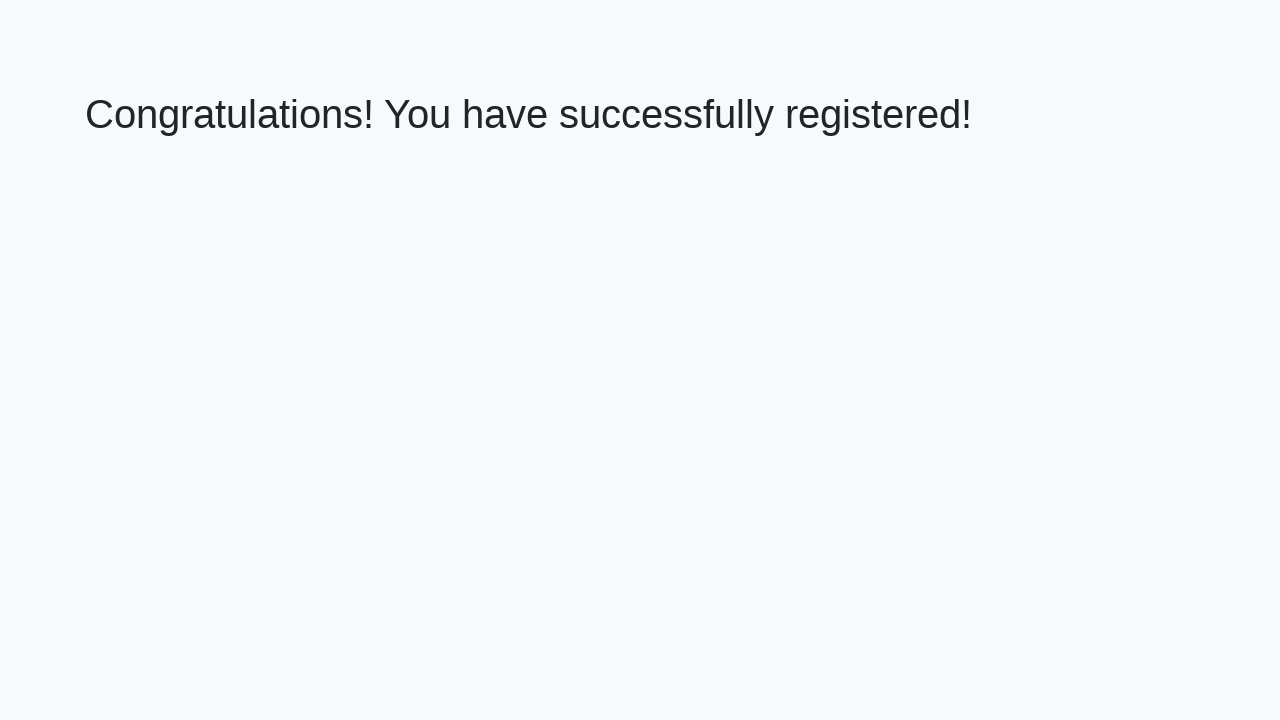

Retrieved success message text: 'Congratulations! You have successfully registered!'
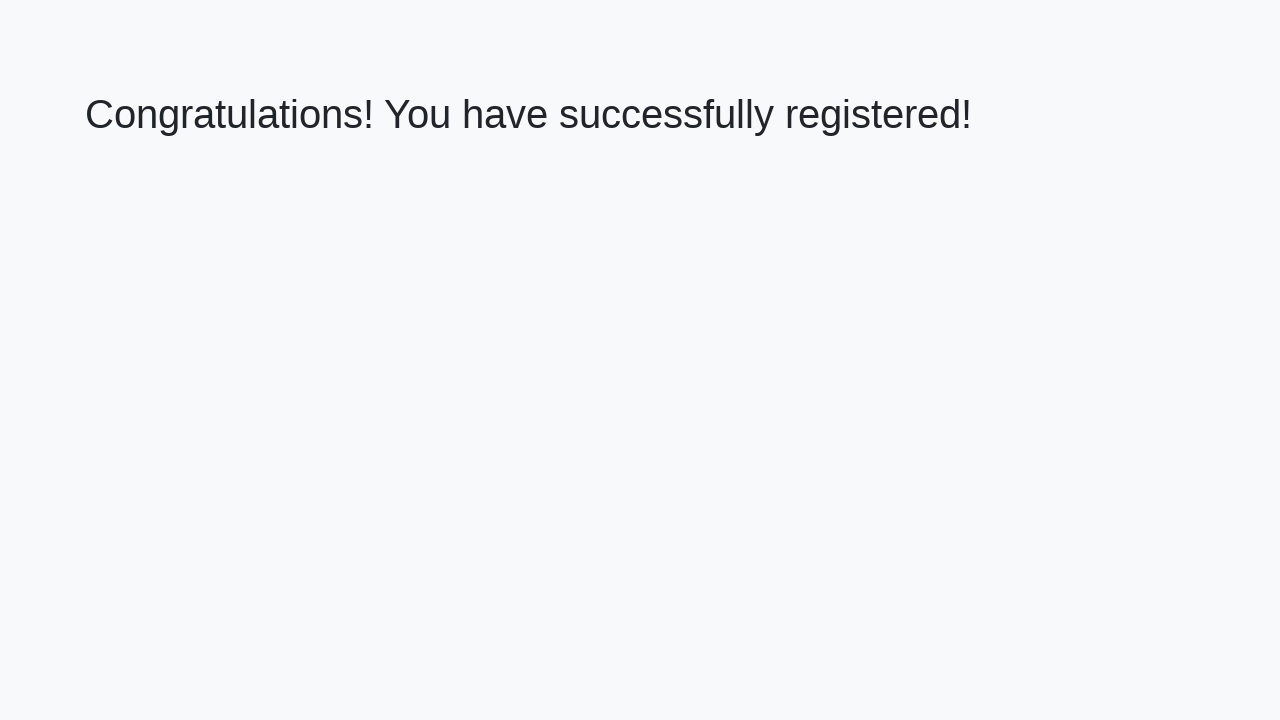

Verified successful registration message
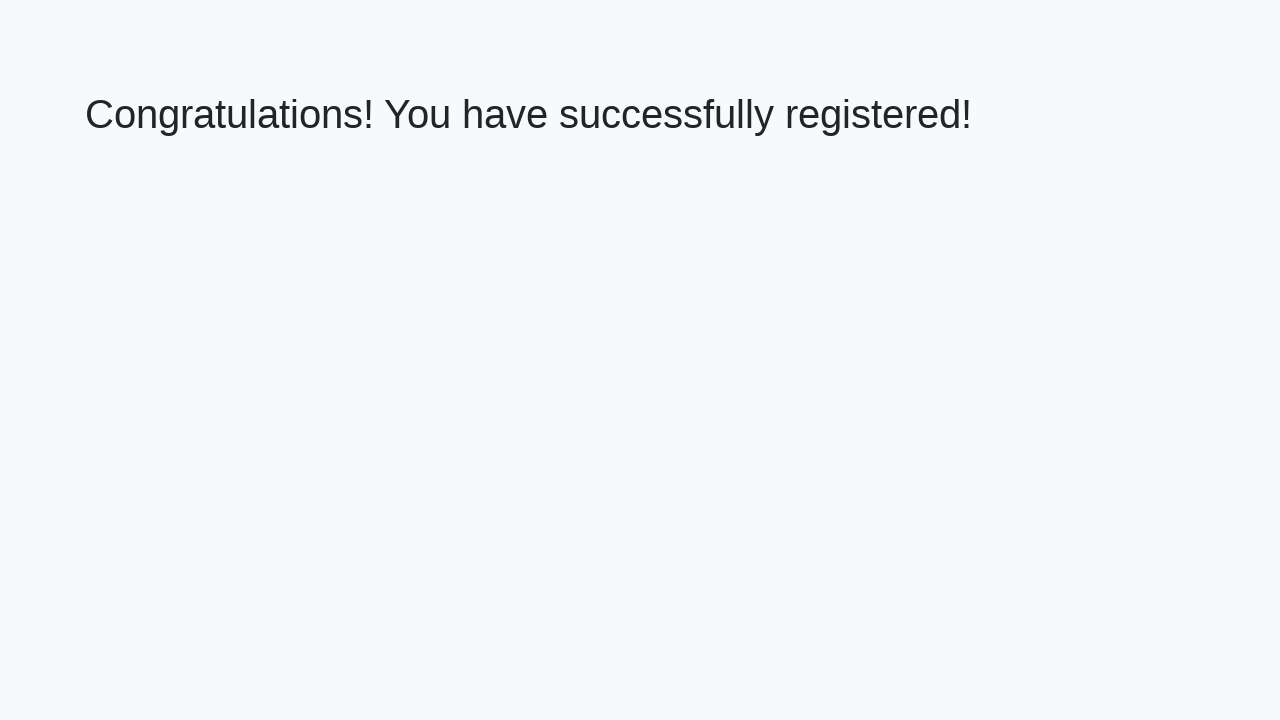

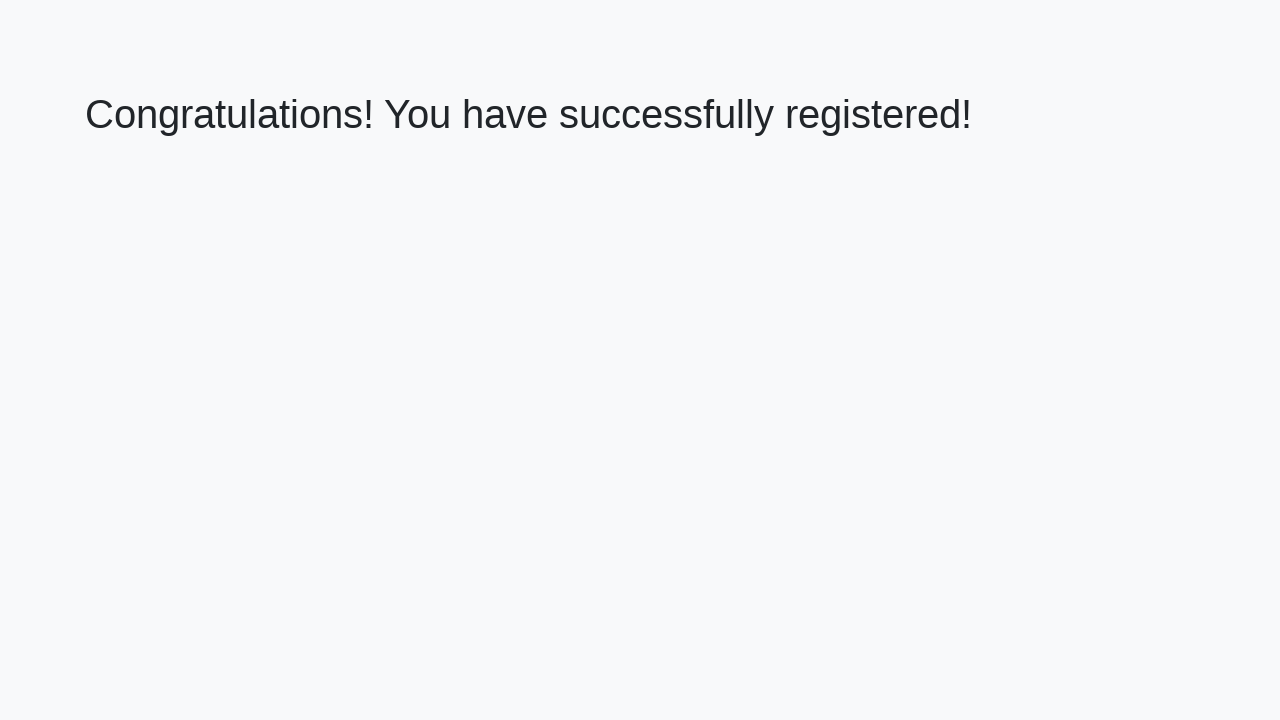